Tests navigation to the "new" tab by clicking the new link and verifying the URL changes to /newest

Starting URL: https://news.ycombinator.com/

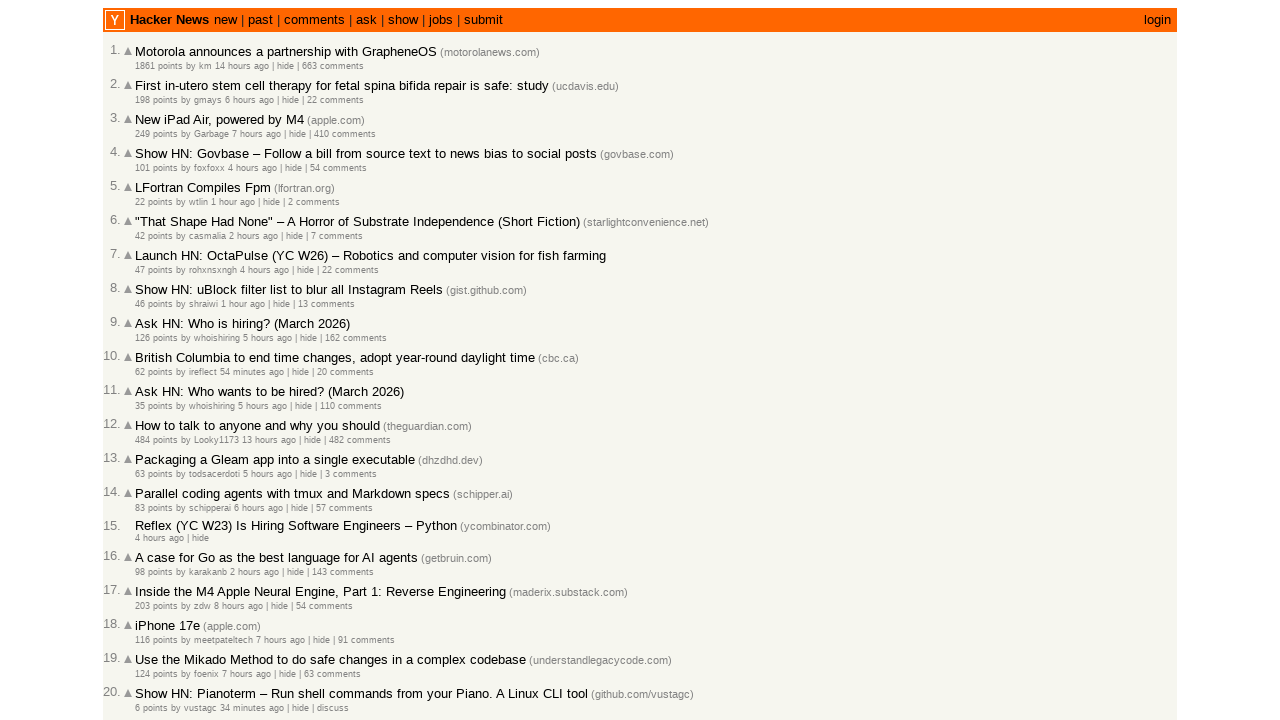

Clicked on the 'new' link in navigation at (225, 20) on internal:role=link[name="new"s]
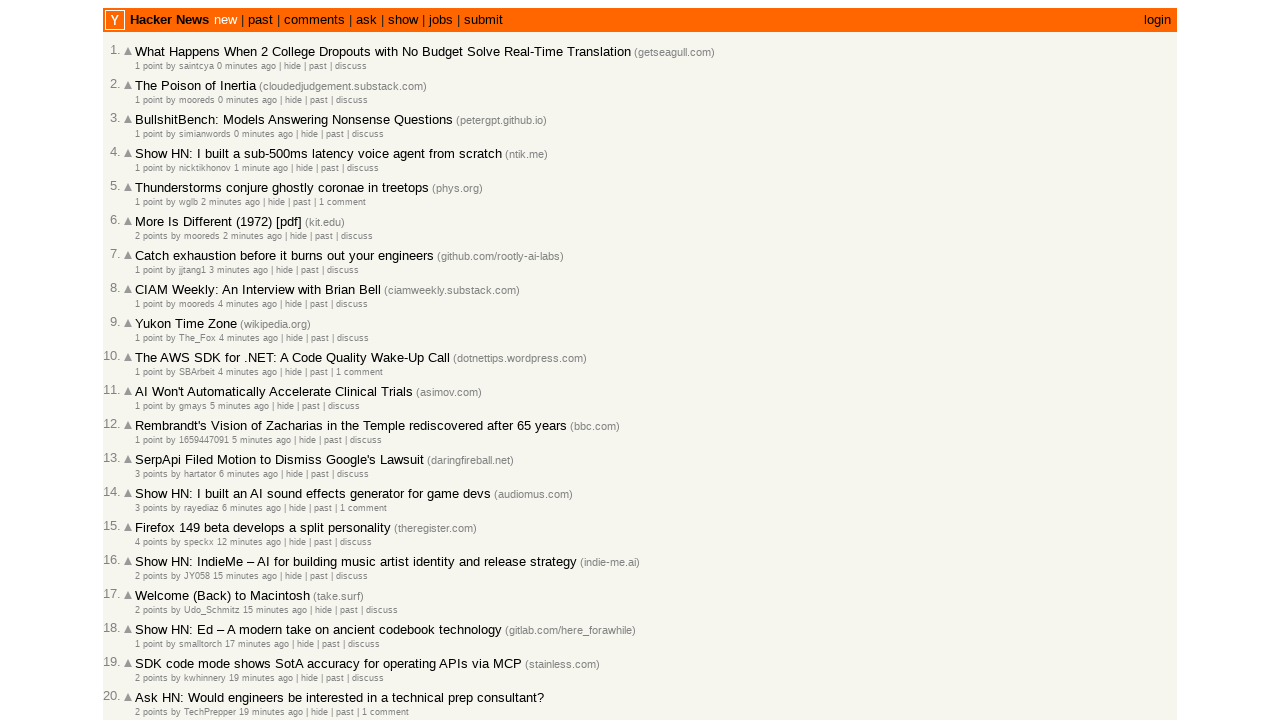

Navigated to /newest page and URL confirmed
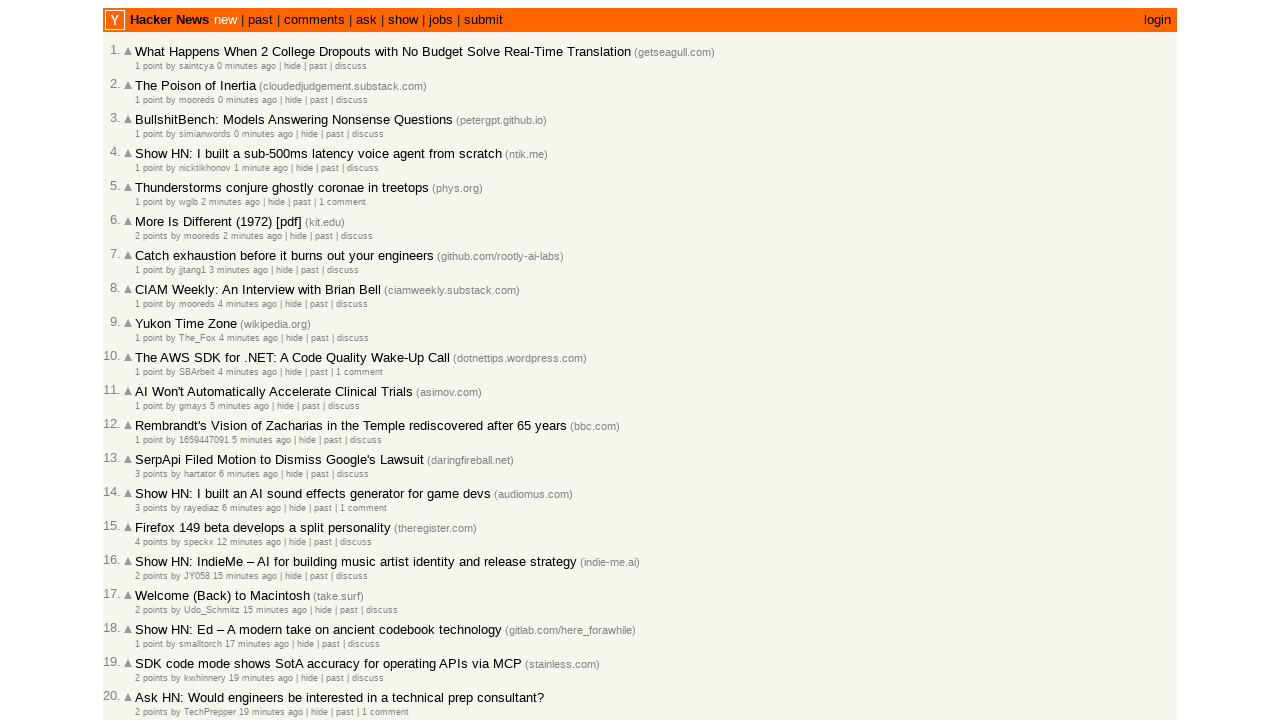

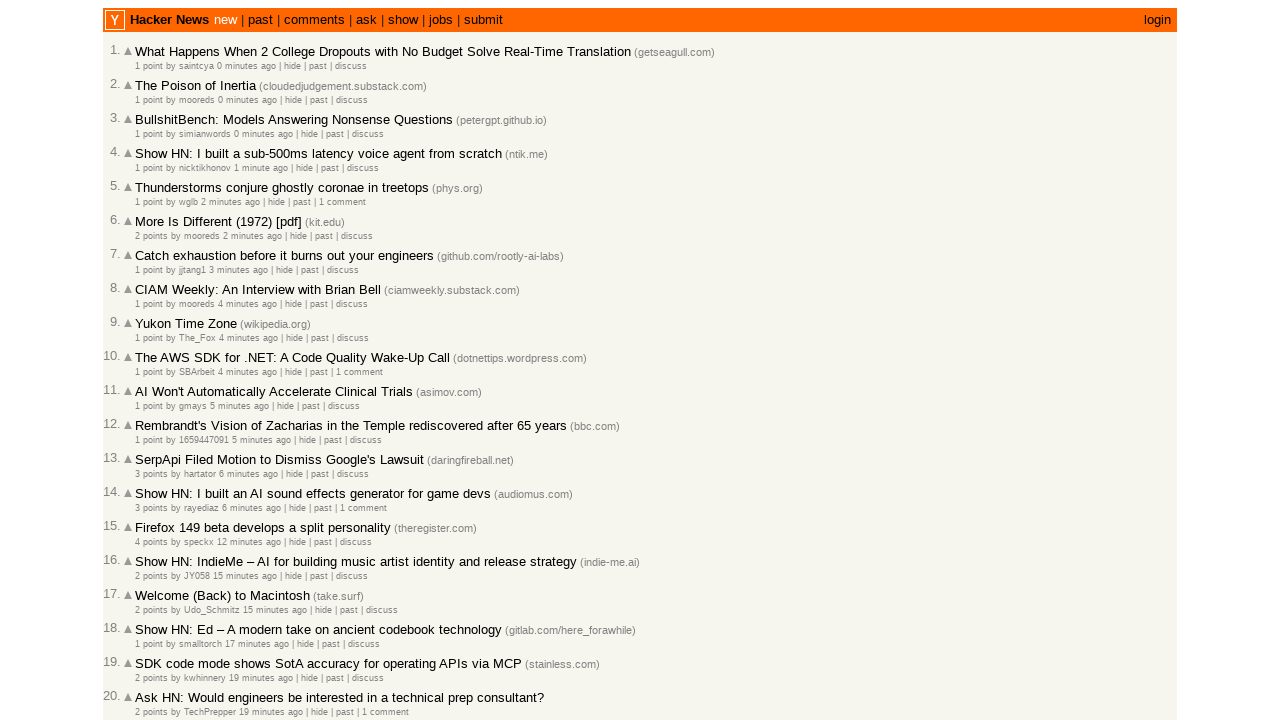